Tests navigation on Test Automation University website by clicking on Certificates and Top 100 Students links, then verifying student rankings are displayed.

Starting URL: https://testautomationu.applitools.com/

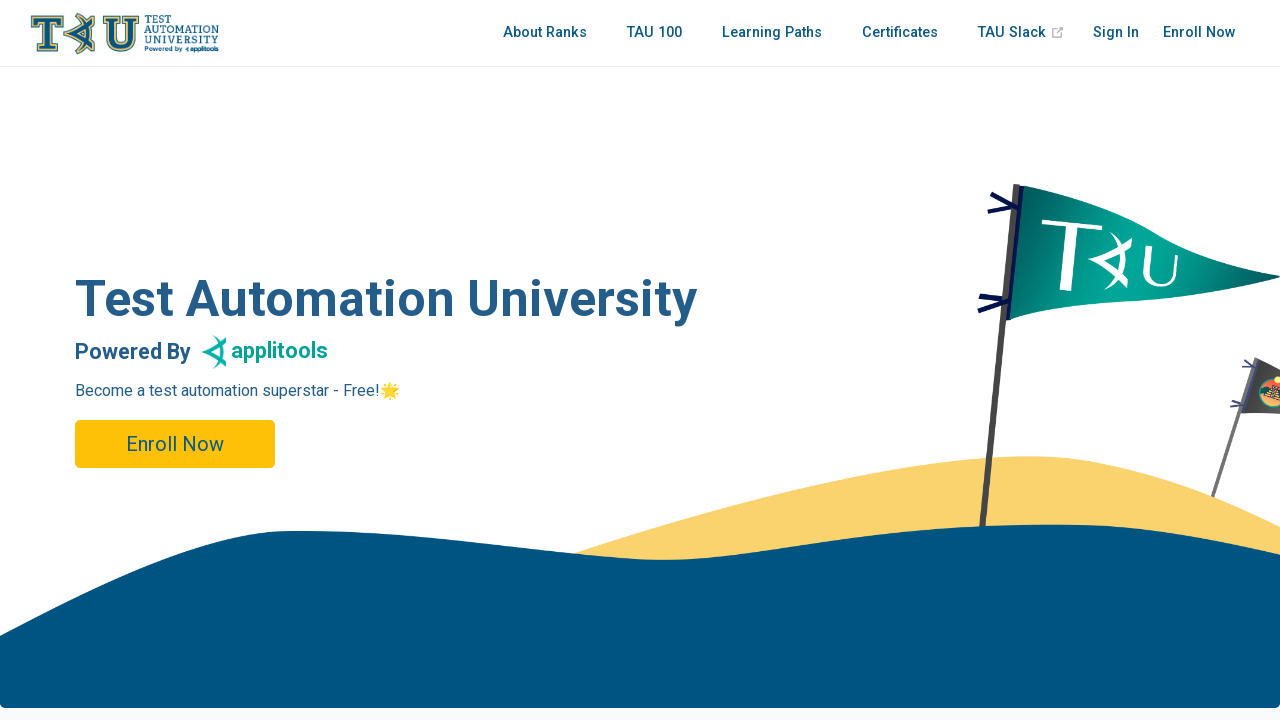

Clicked on Certificates link in navigation at (900, 33) on nav.nav-links.can-hide a[href='/certificate/index.html']
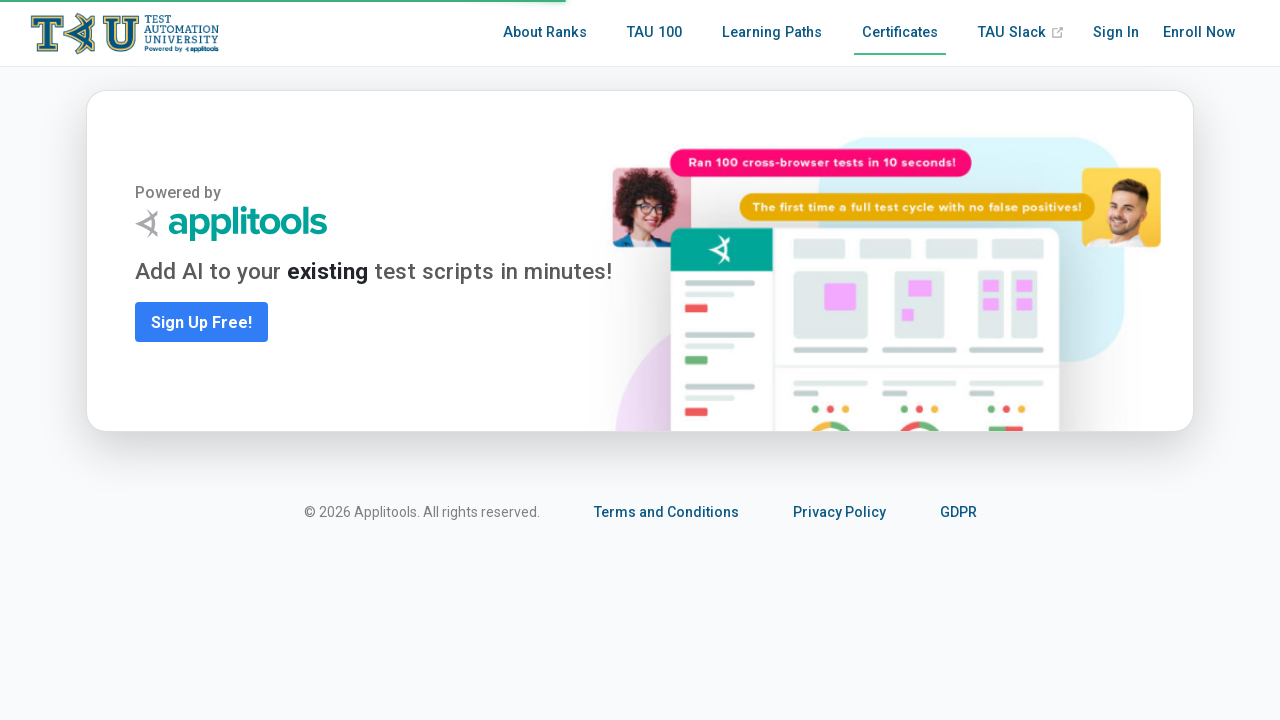

Clicked on Top 100 Students link at (654, 33) on nav.nav-links.can-hide a[href='/tau100.html']
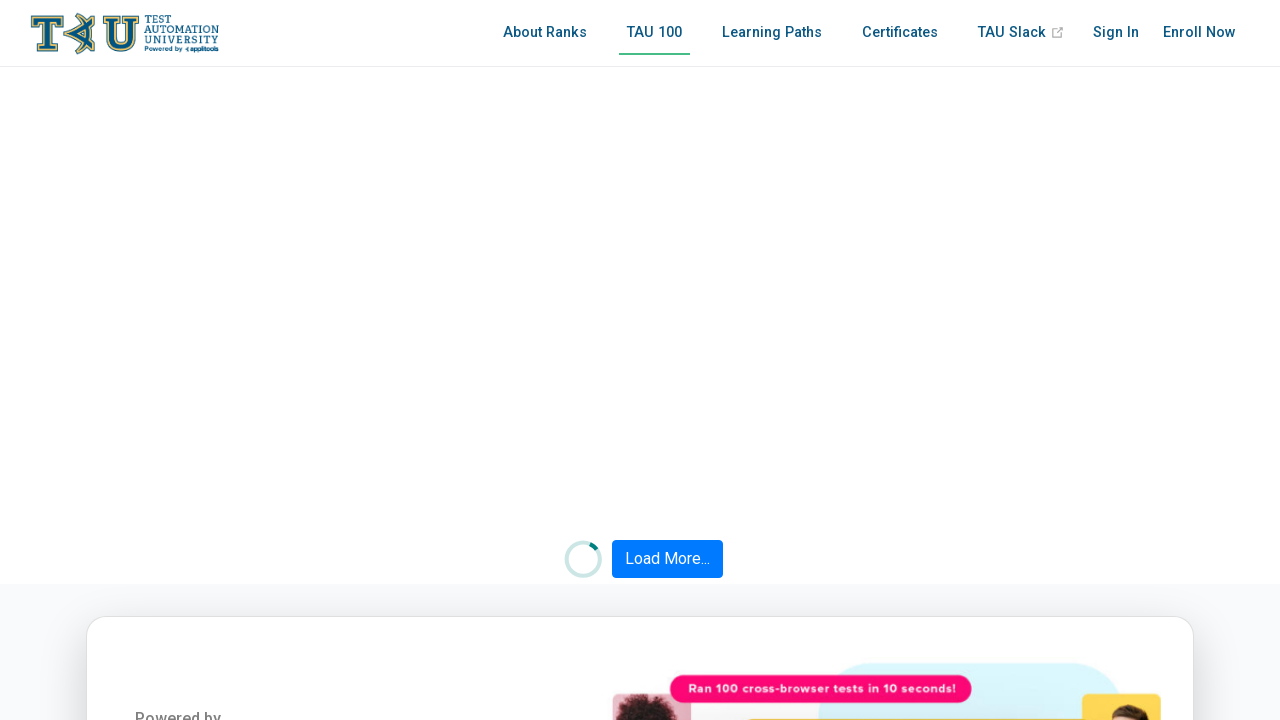

Student rankings displayed on Top 100 Students page
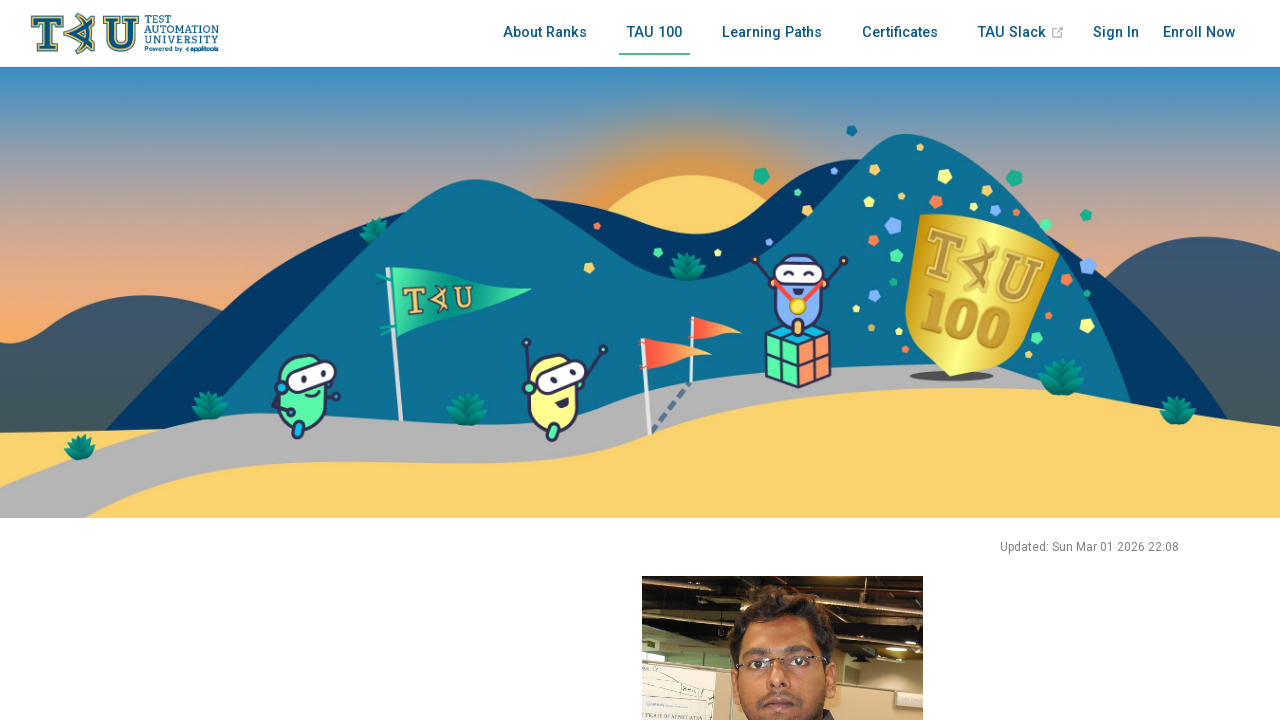

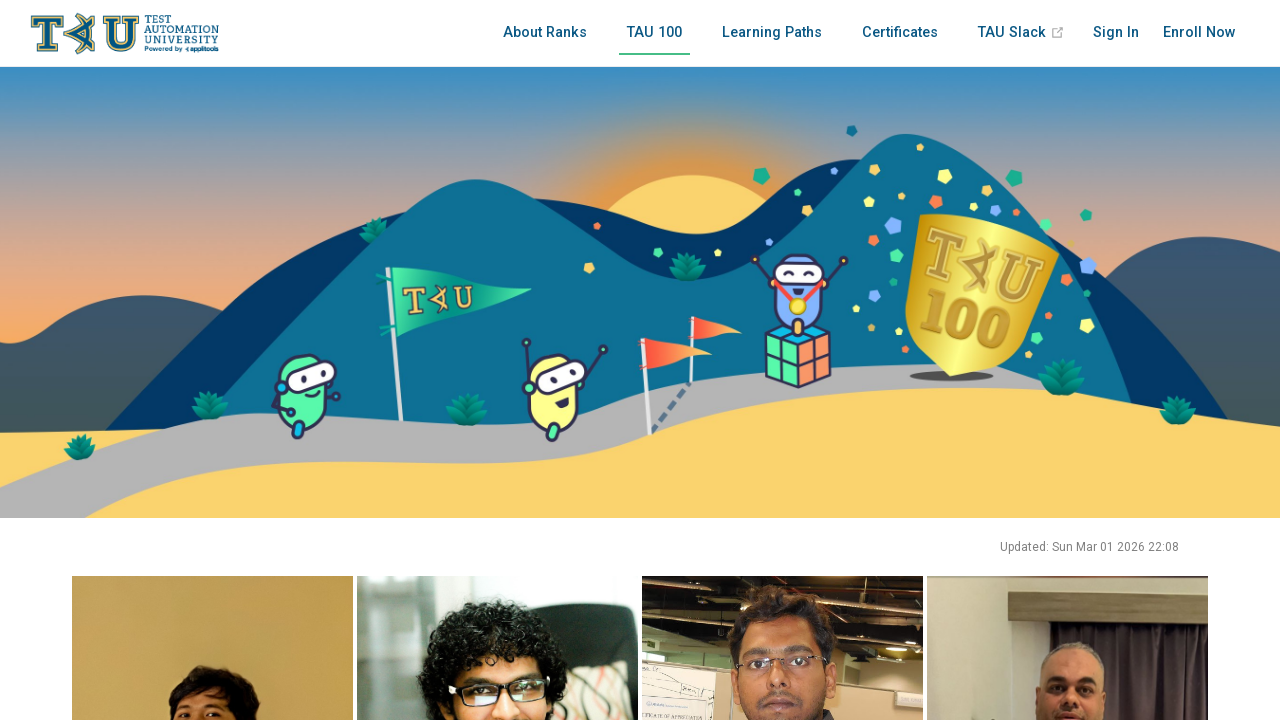